Tests JavaScript Confirm dialog by clicking the confirm button, dismissing (canceling) it, and verifying the result text

Starting URL: https://the-internet.herokuapp.com/javascript_alerts

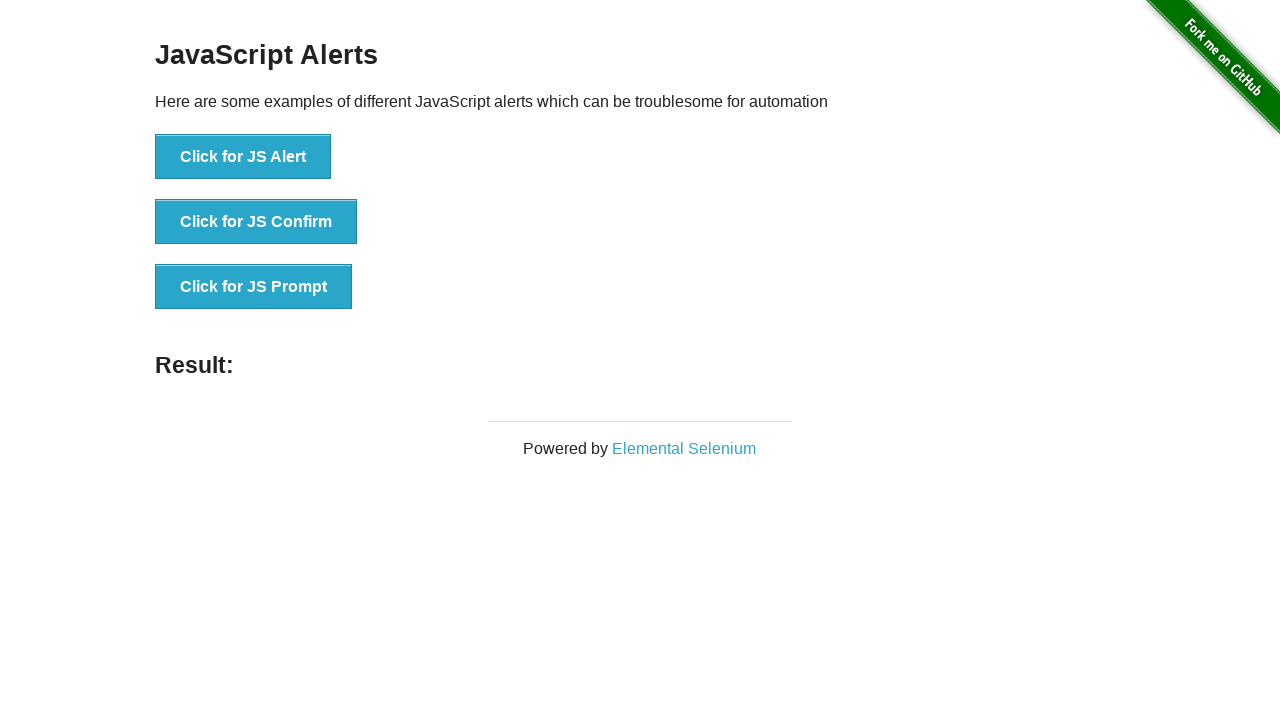

Set up dialog handler to dismiss confirm dialogs
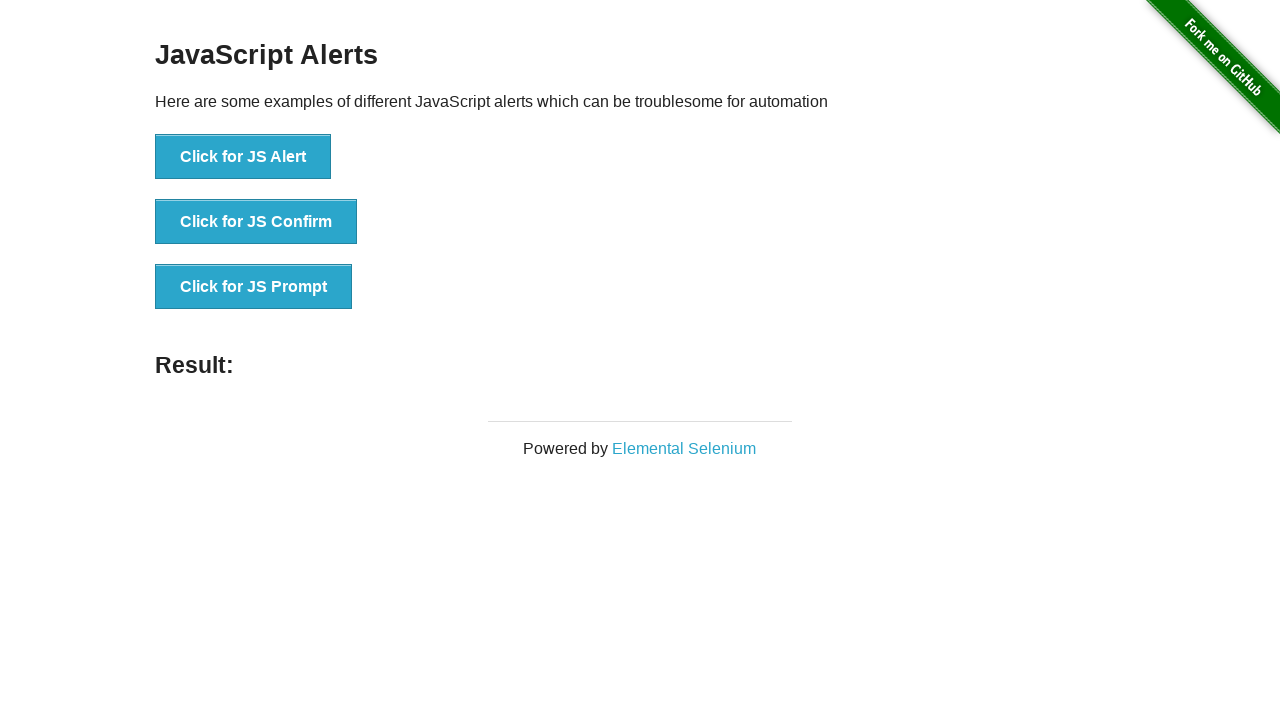

Clicked 'Click for JS Confirm' button to trigger confirm dialog at (256, 222) on xpath=//*[text()='Click for JS Confirm']
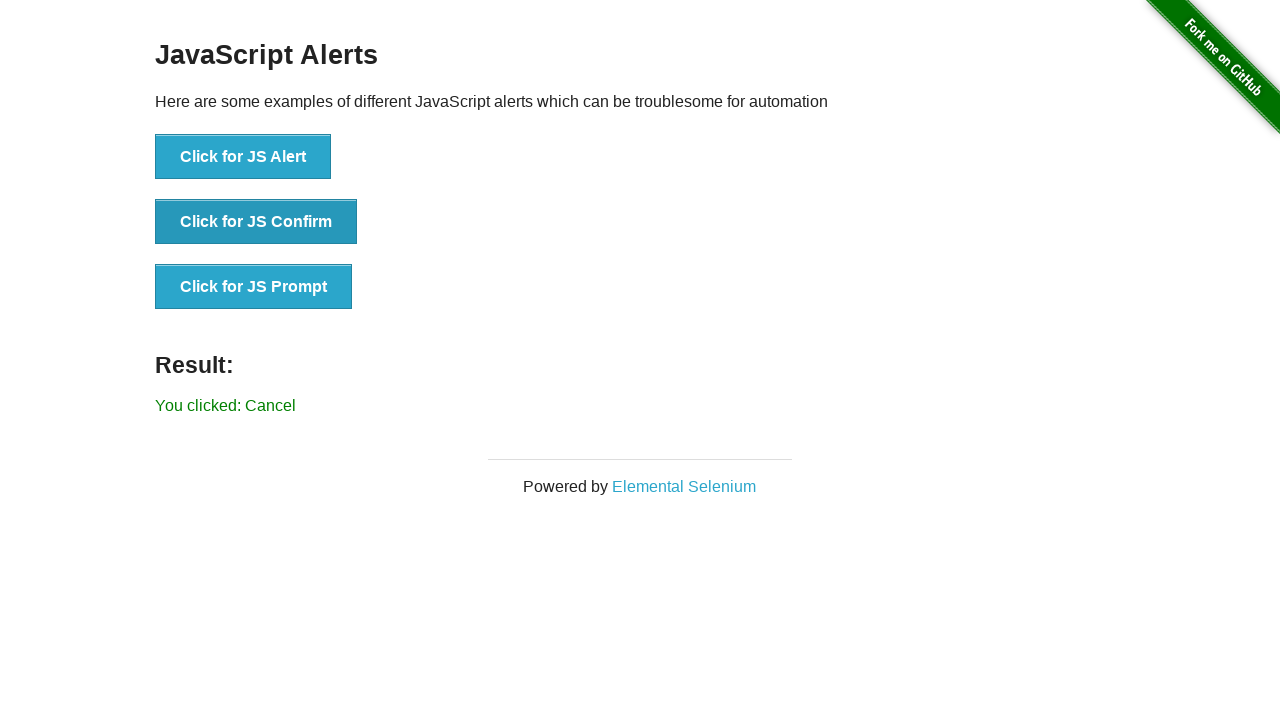

Result text element loaded
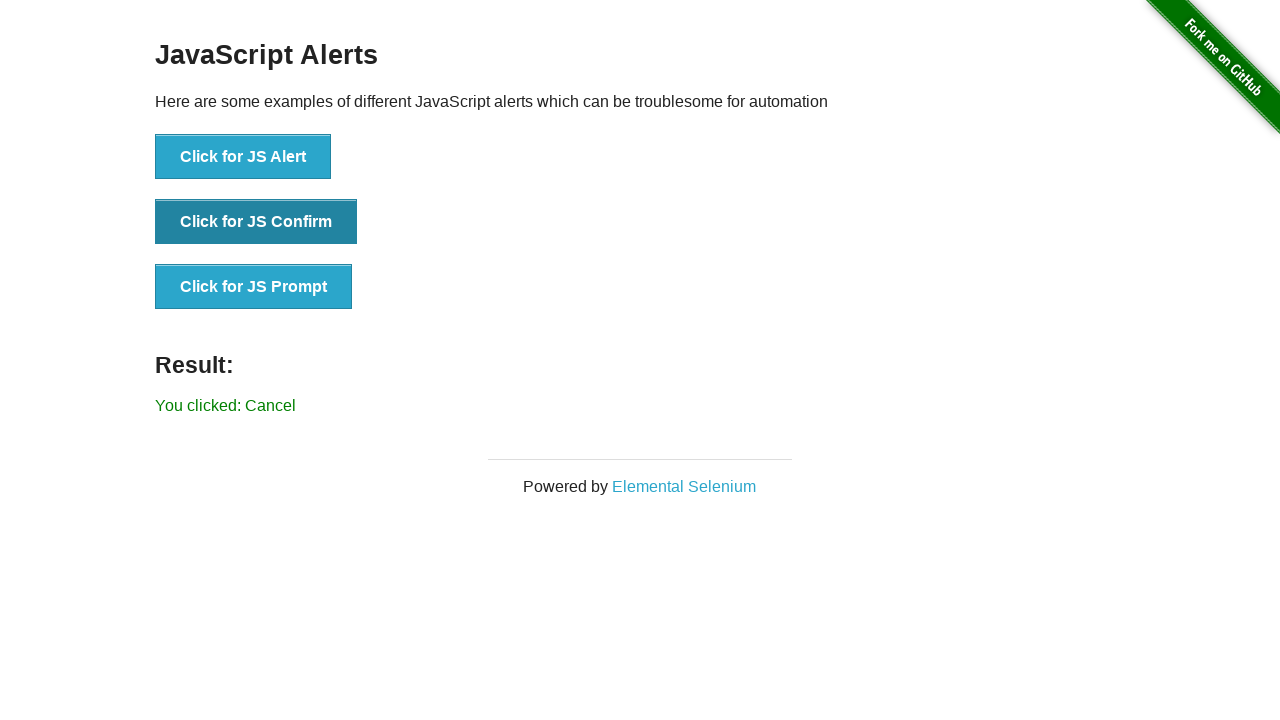

Retrieved result text: 'You clicked: Cancel'
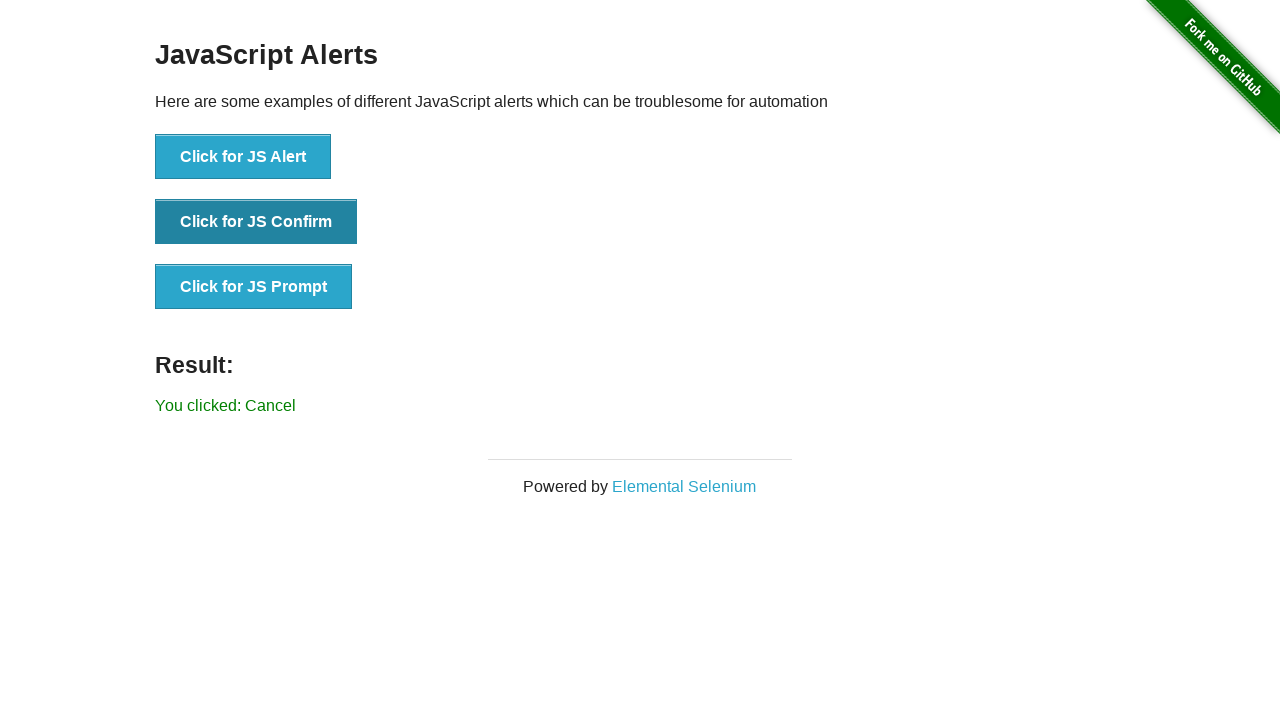

Verified result text equals 'You clicked: Cancel'
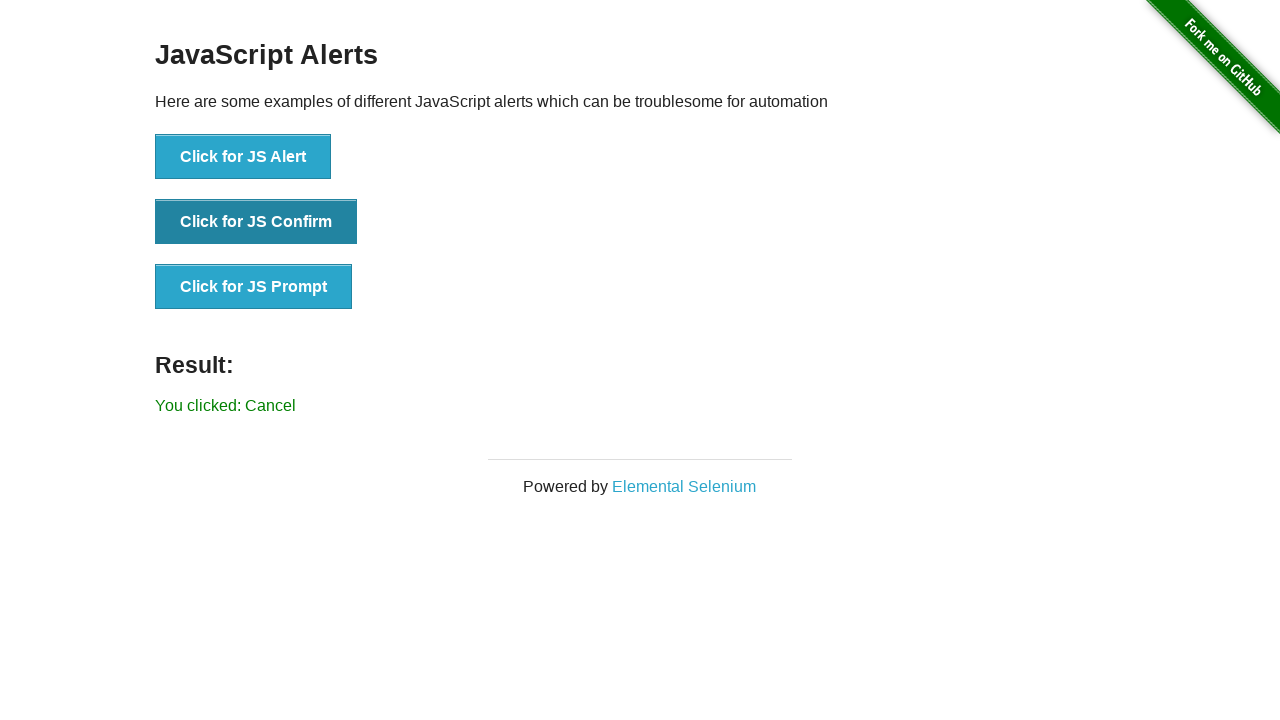

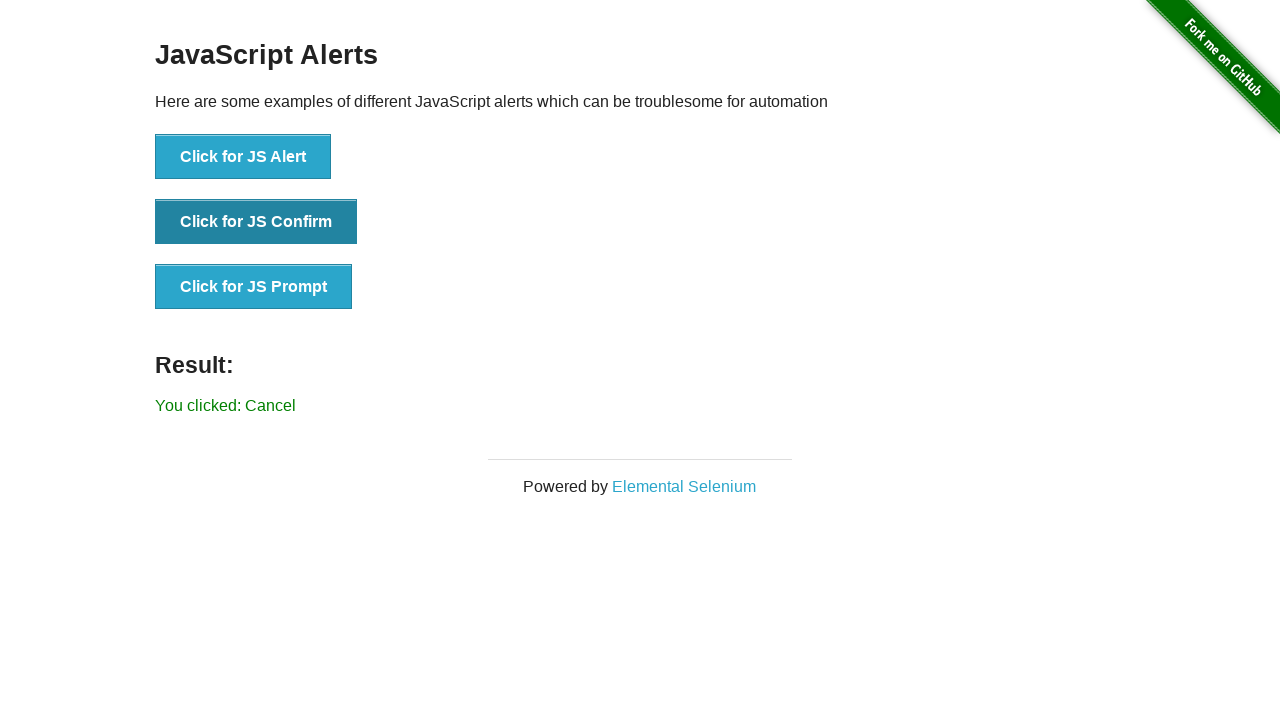